Tests page scrolling functionality by scrolling to the bottom of the page and then back to the top

Starting URL: https://testautomationpractice.blogspot.com/

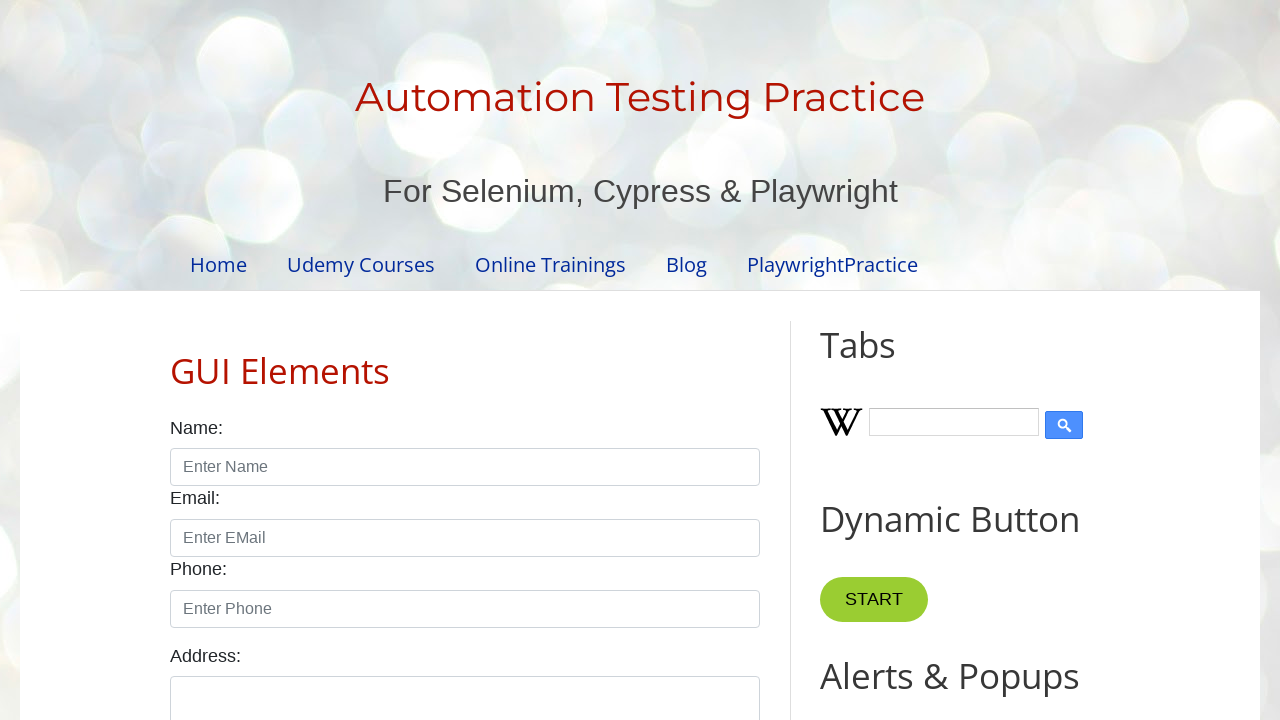

Scrolled to the bottom of the page
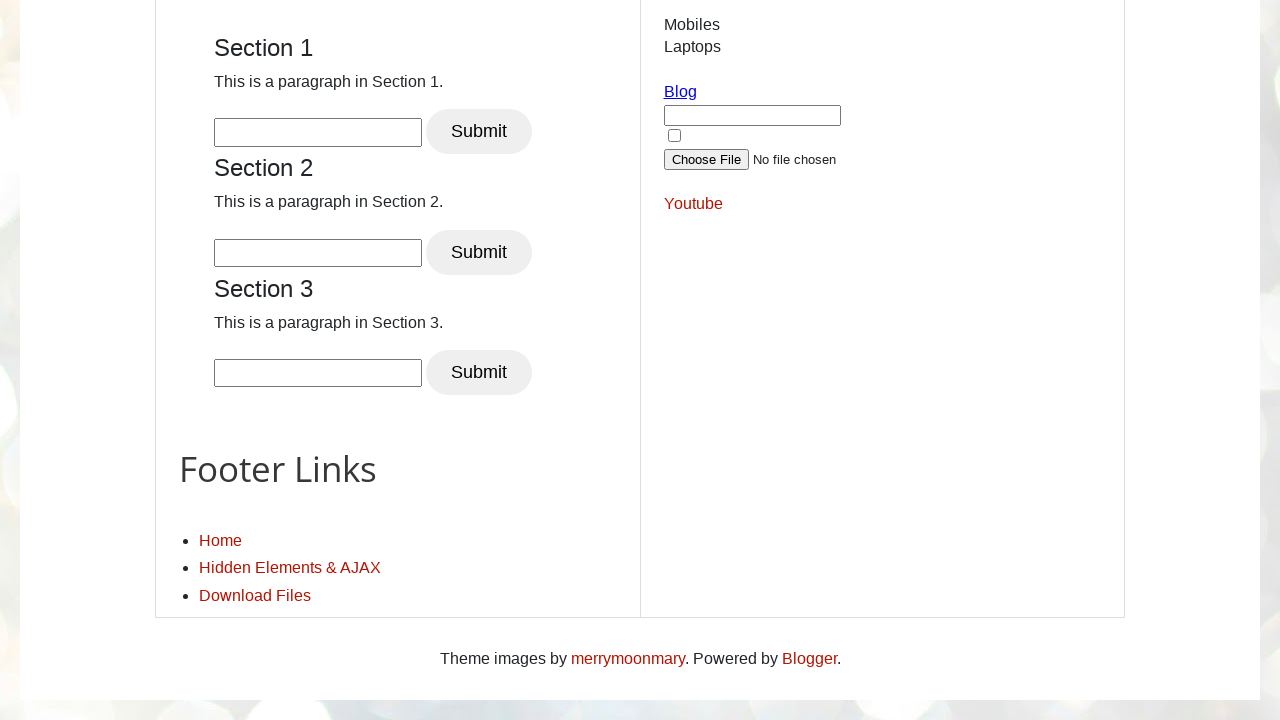

Waited for scroll to complete
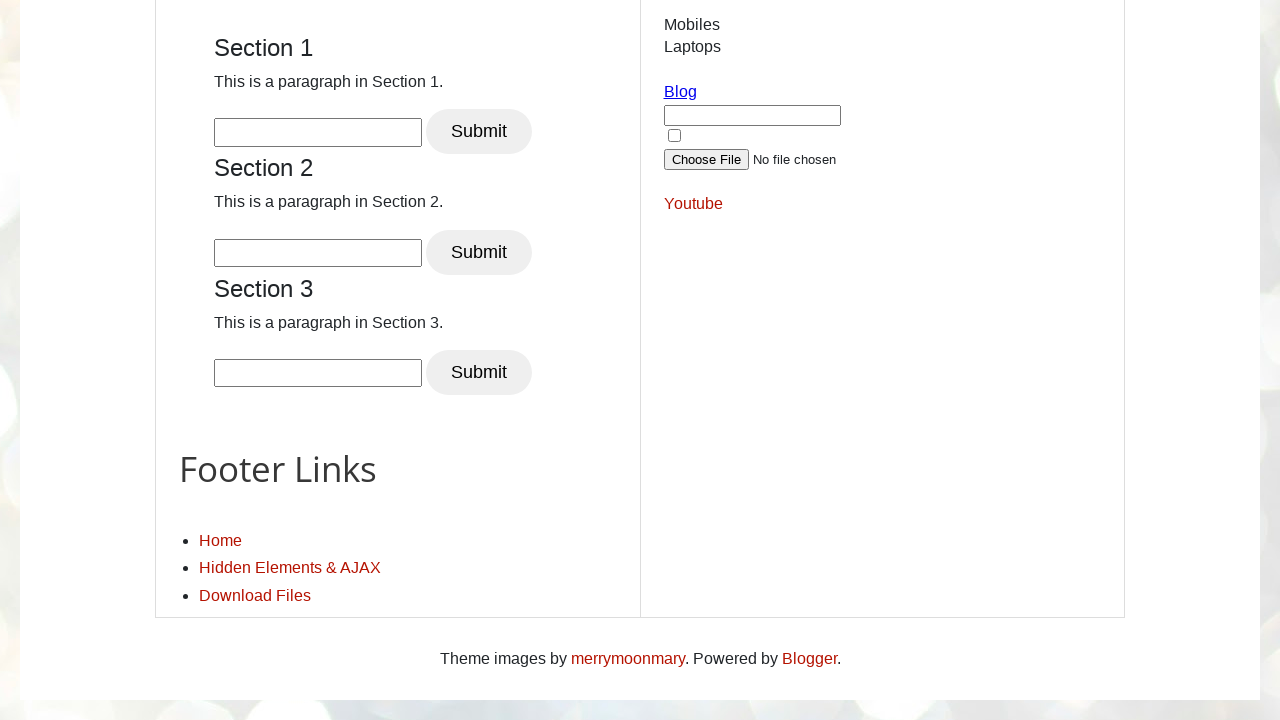

Scrolled back to the top of the page
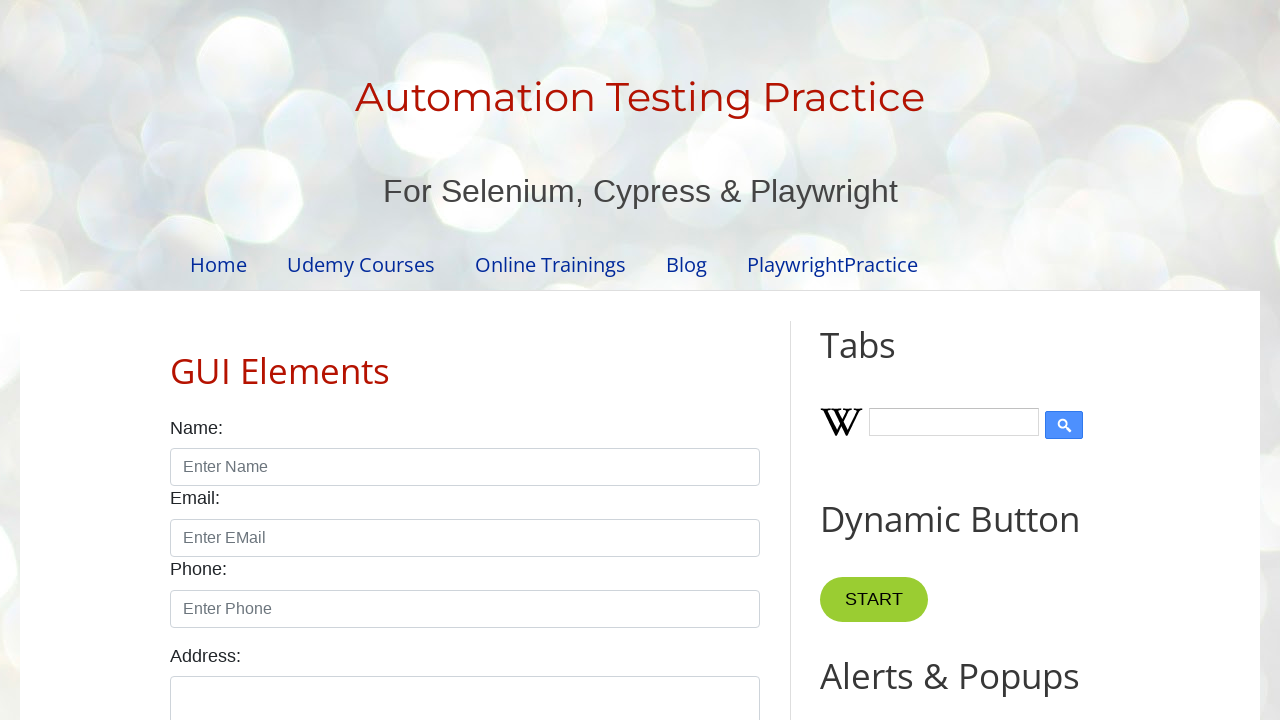

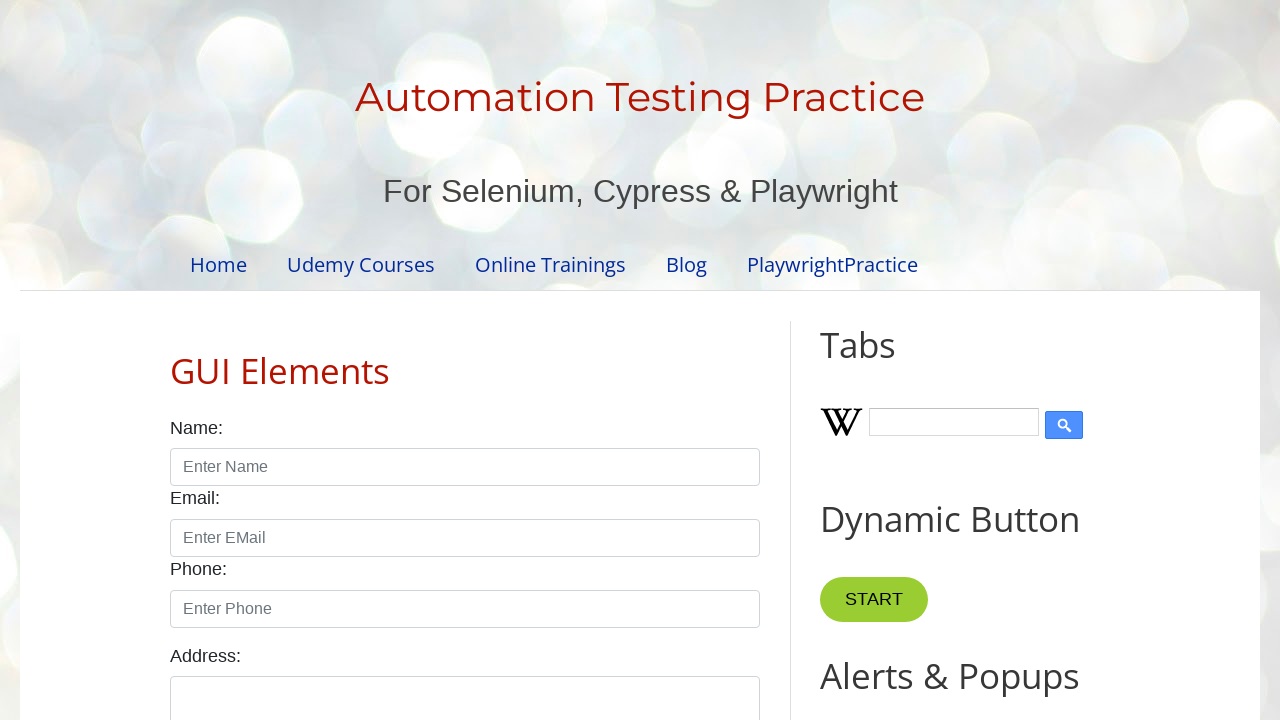